Tests table interaction by locating table rows and columns, reading cell data, and clicking the Price column header to sort the table in ascending order.

Starting URL: https://training-support.net/webelements/tables

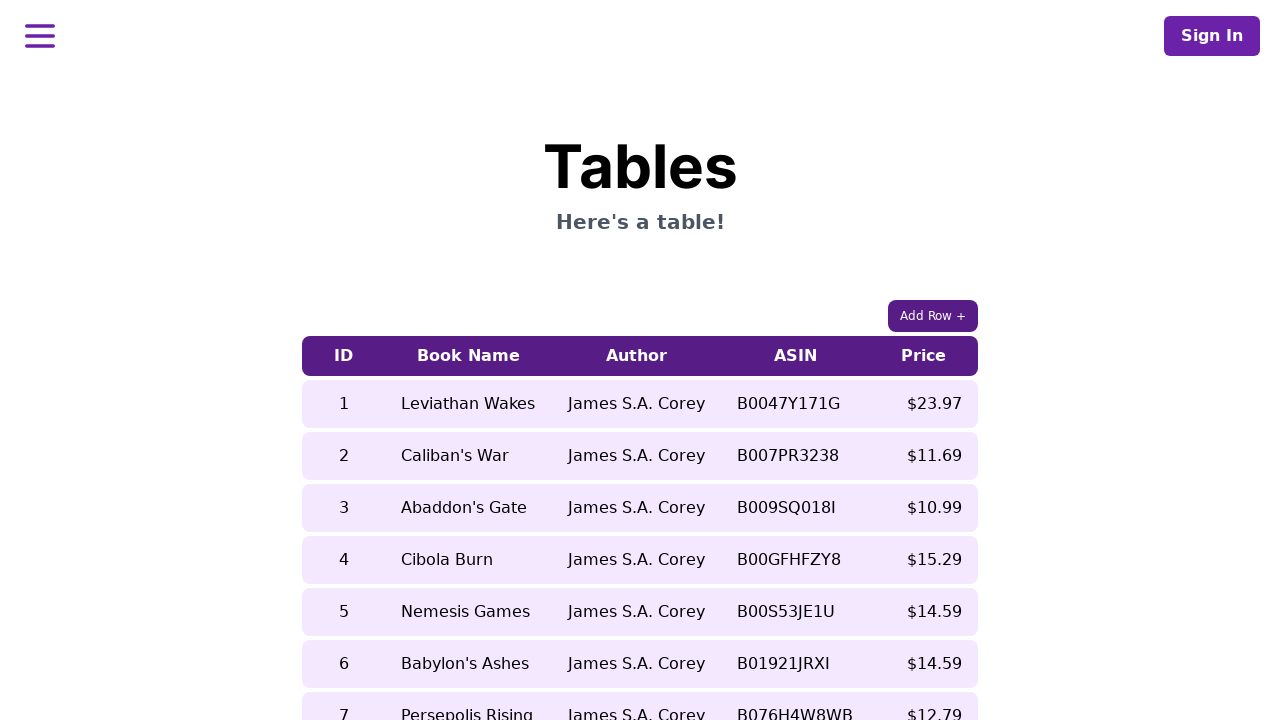

Waited for table body rows to load
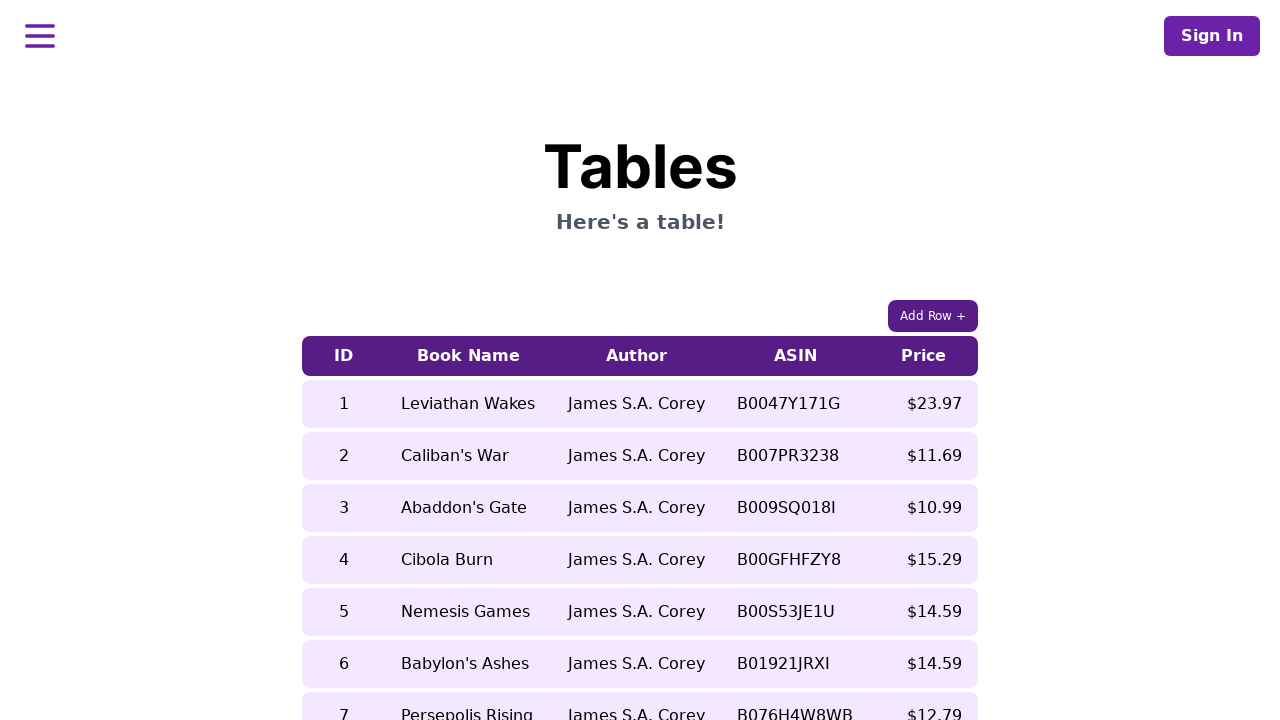

Read book name from 5th row before sorting: Nemesis Games
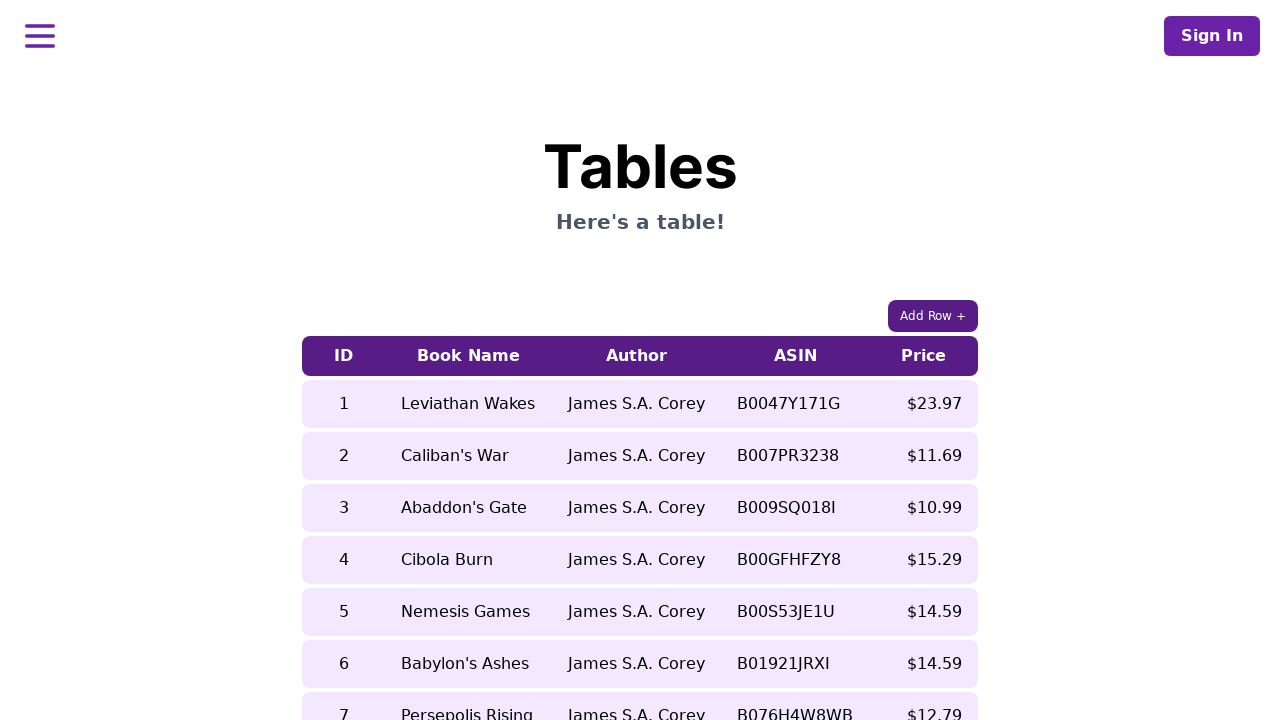

Clicked Price column header to sort in ascending order at (924, 356) on xpath=//table/thead/tr/th[5]
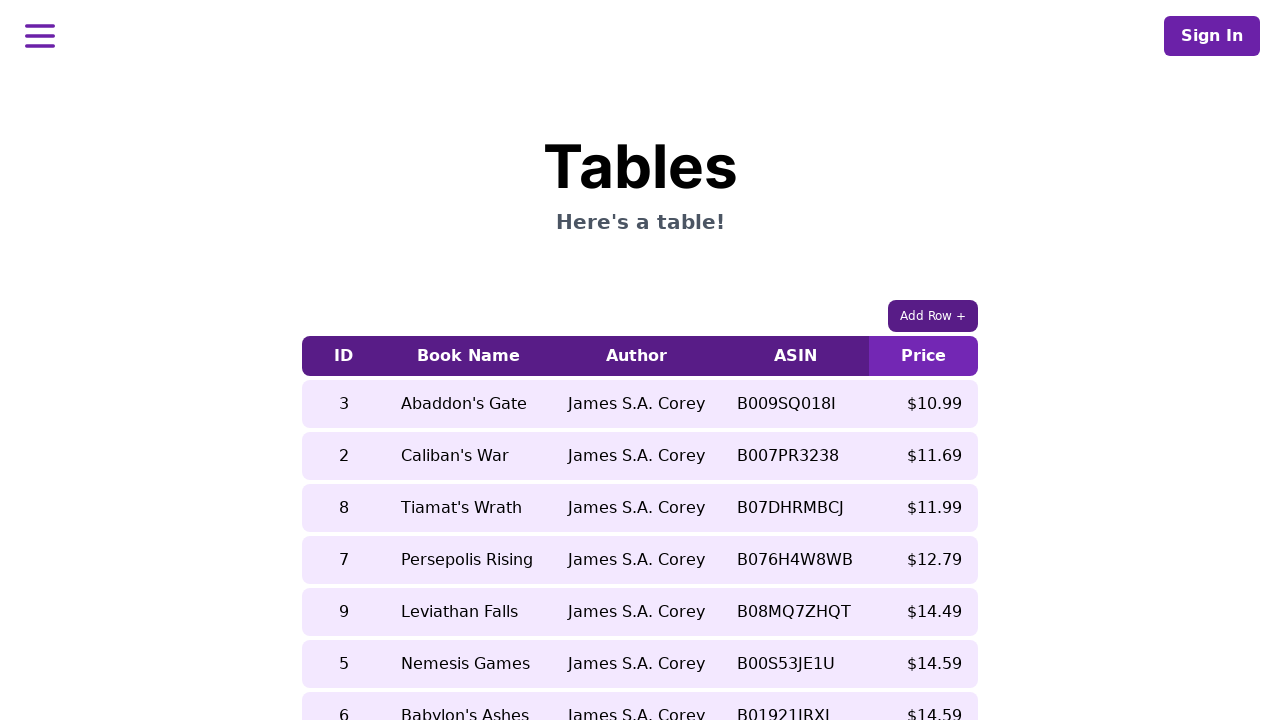

Waited for table to re-render after sorting
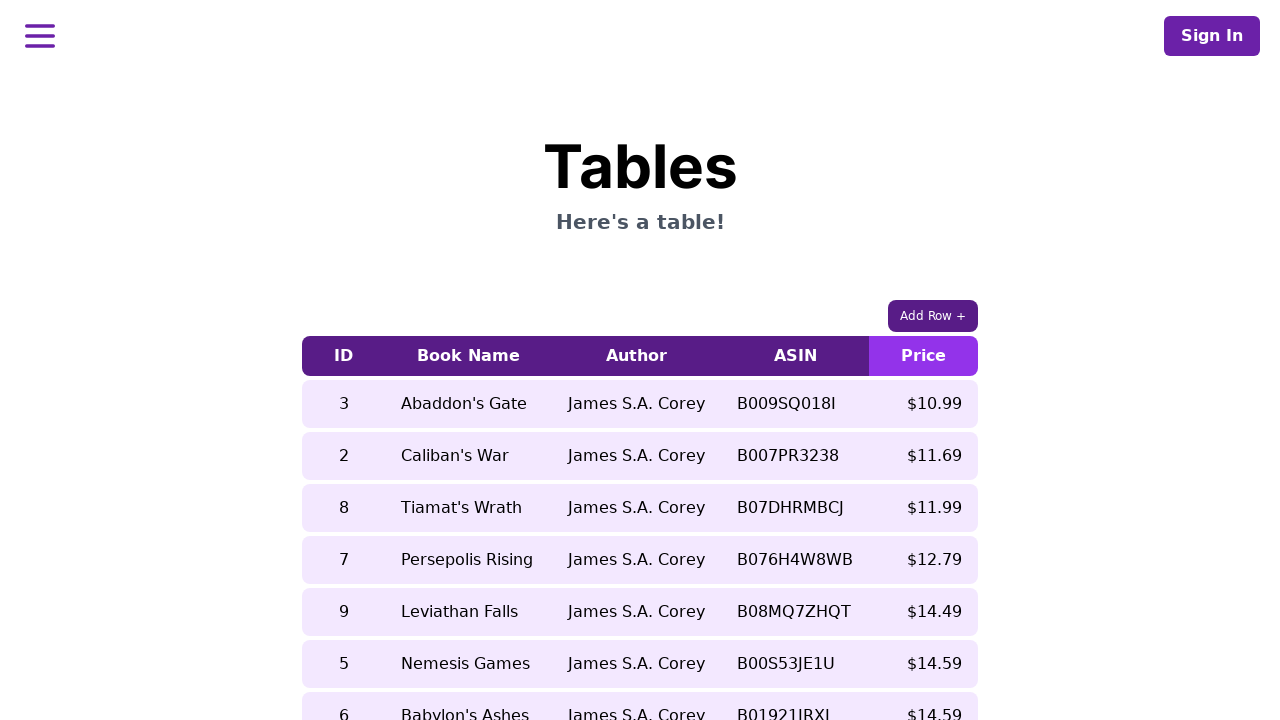

Read book name from 5th row after sorting: Leviathan Falls
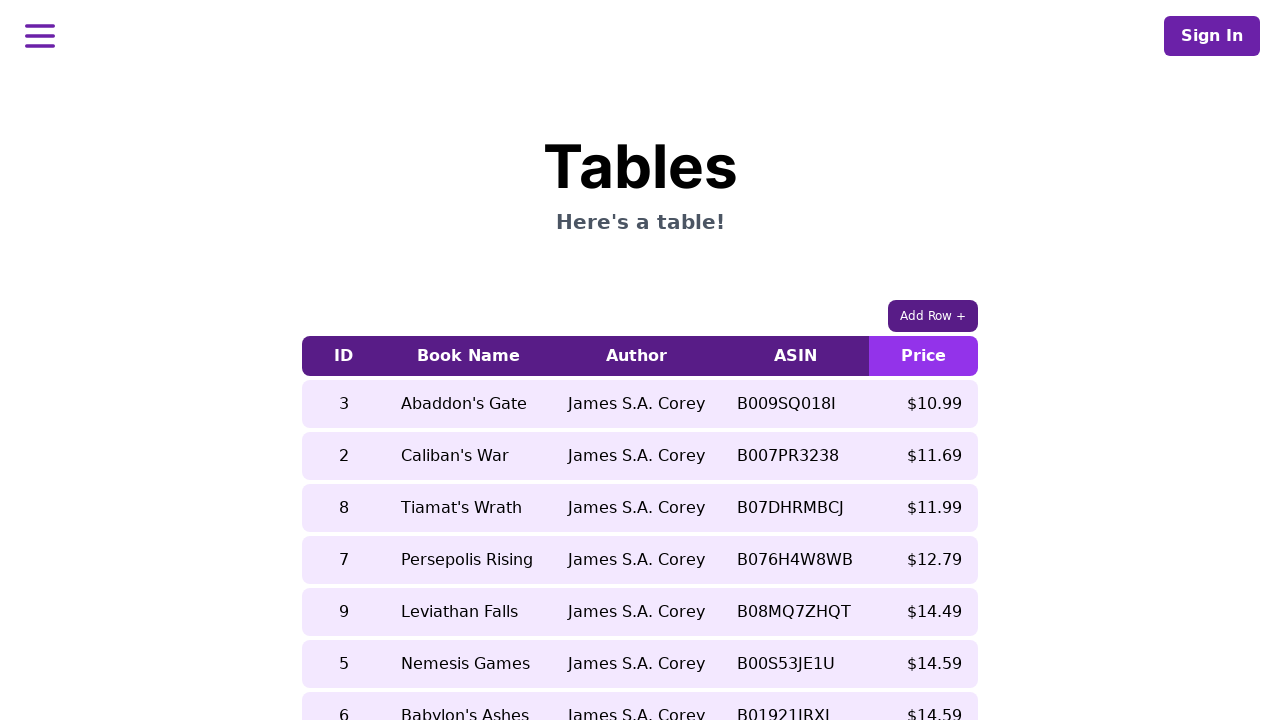

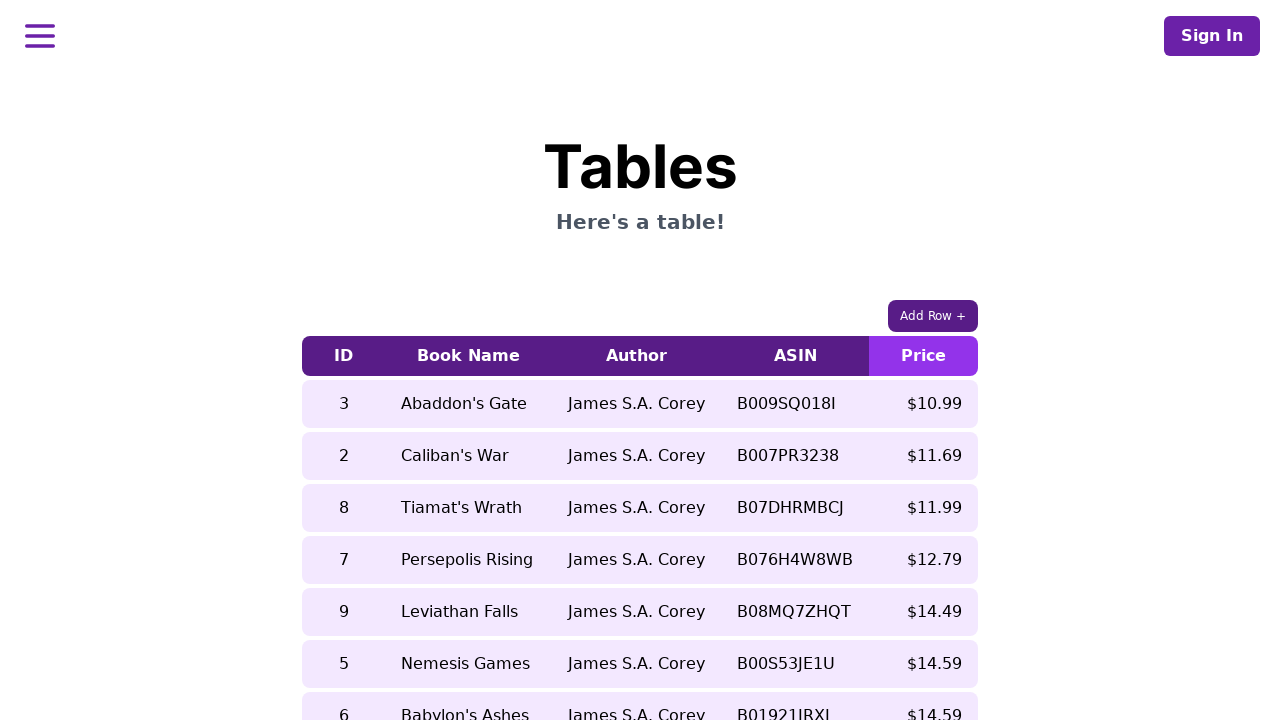